Tests the 'Impressive' radio button by selecting it and verifying the result message displays correctly

Starting URL: https://demoqa.com/radio-button

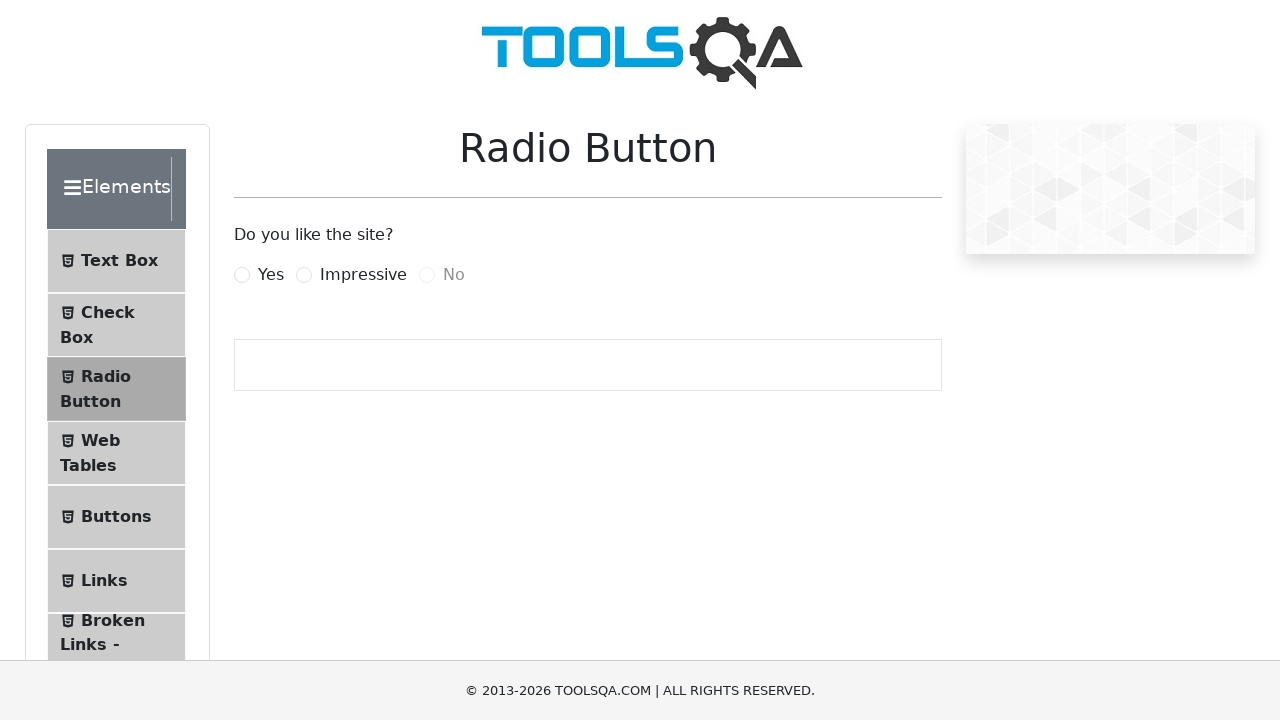

Clicked the 'Impressive' radio button label at (363, 275) on label[for='impressiveRadio']
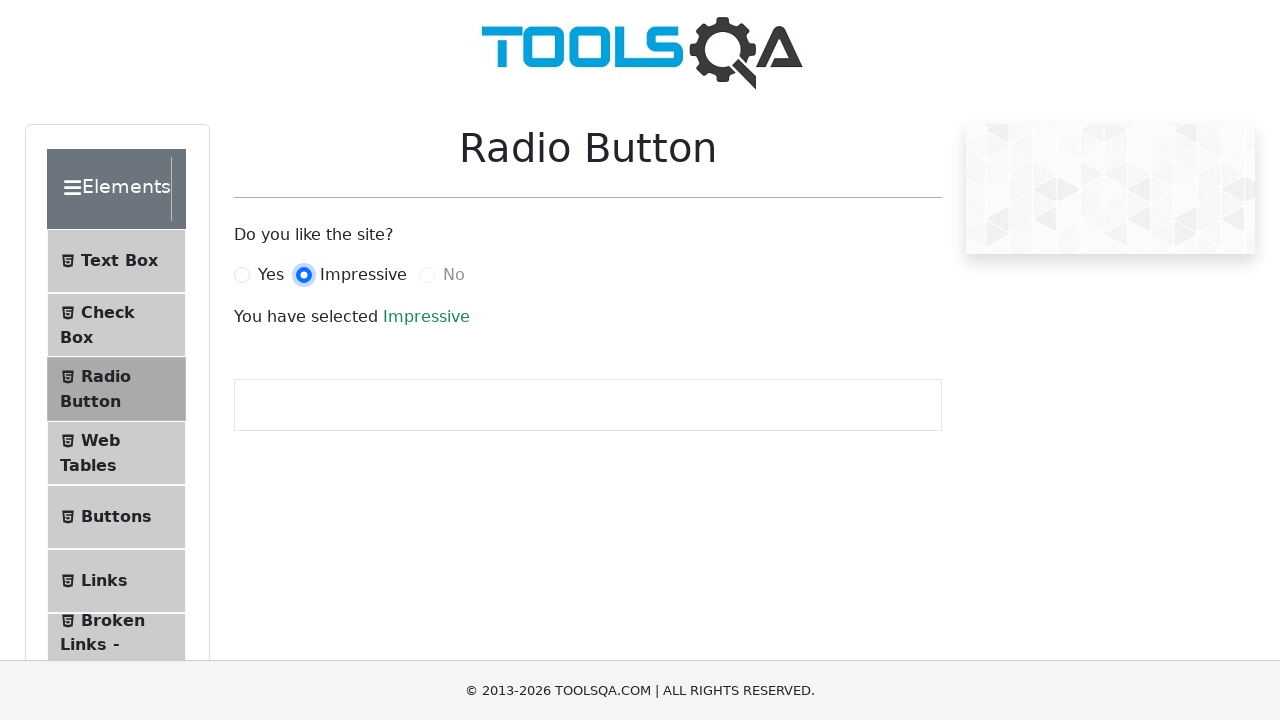

Result message element loaded with text-success class
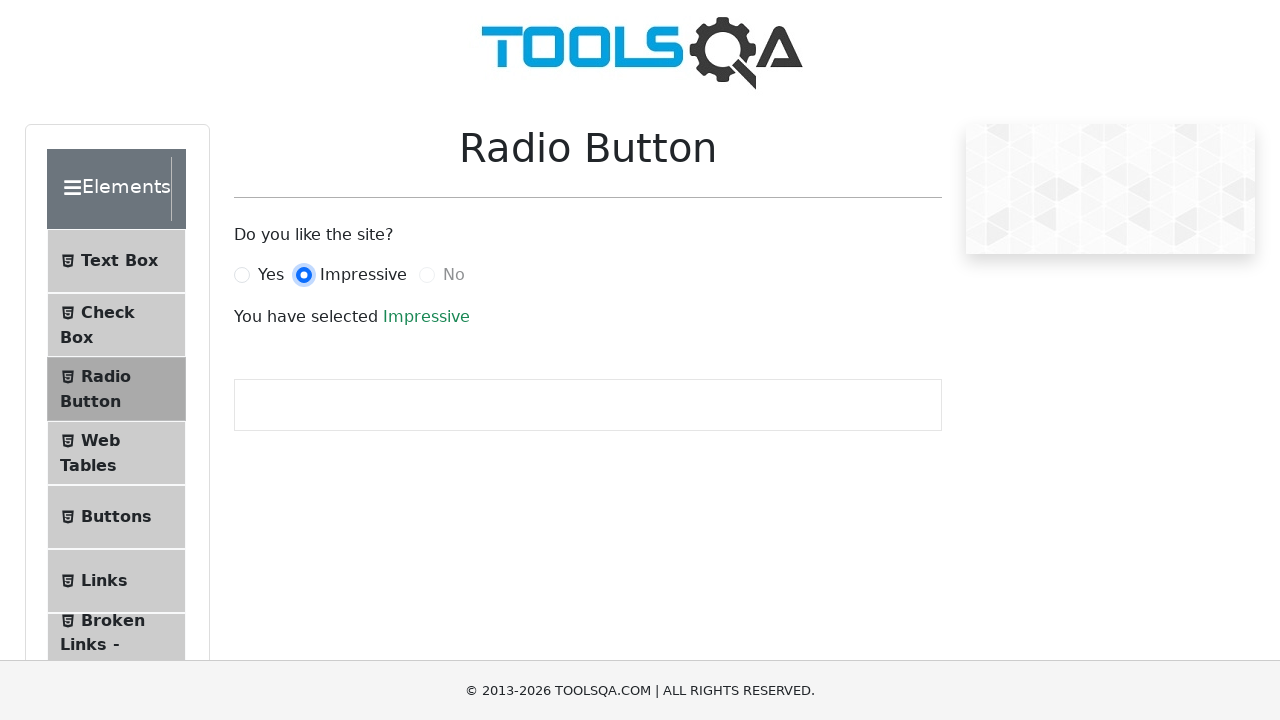

Retrieved result text content
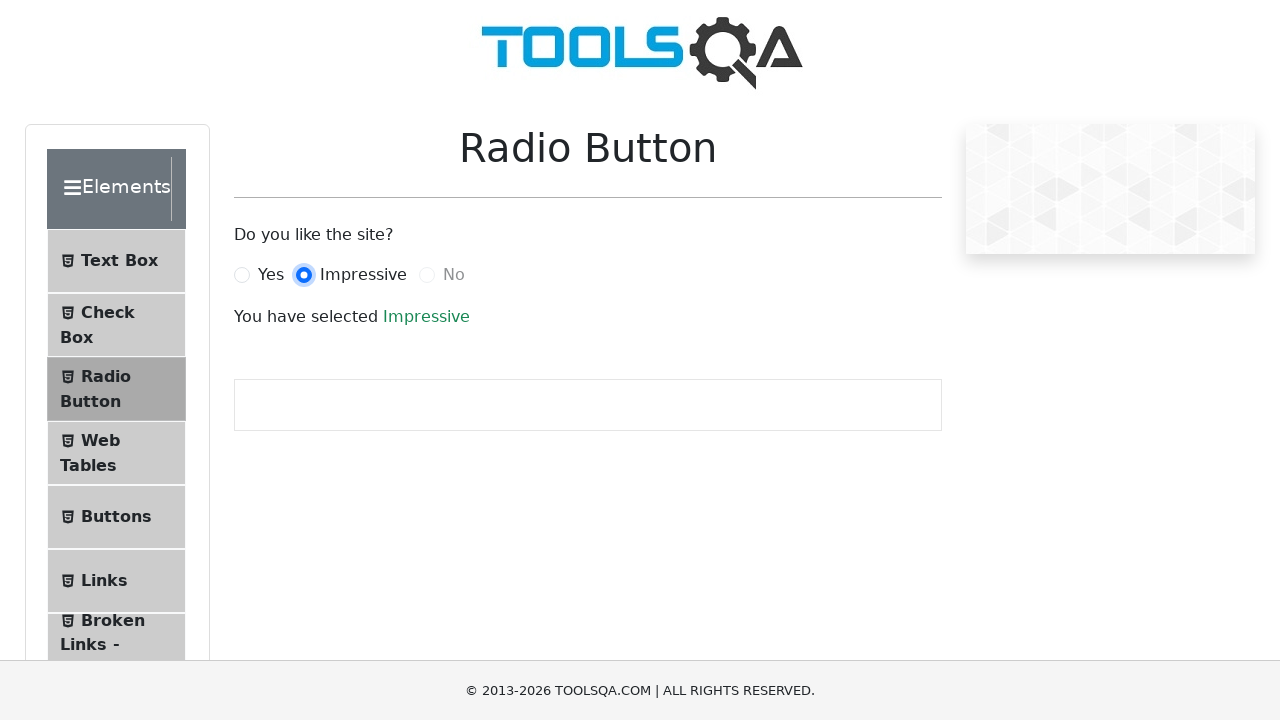

Assertion passed: result text contains 'You have selected Impressive'
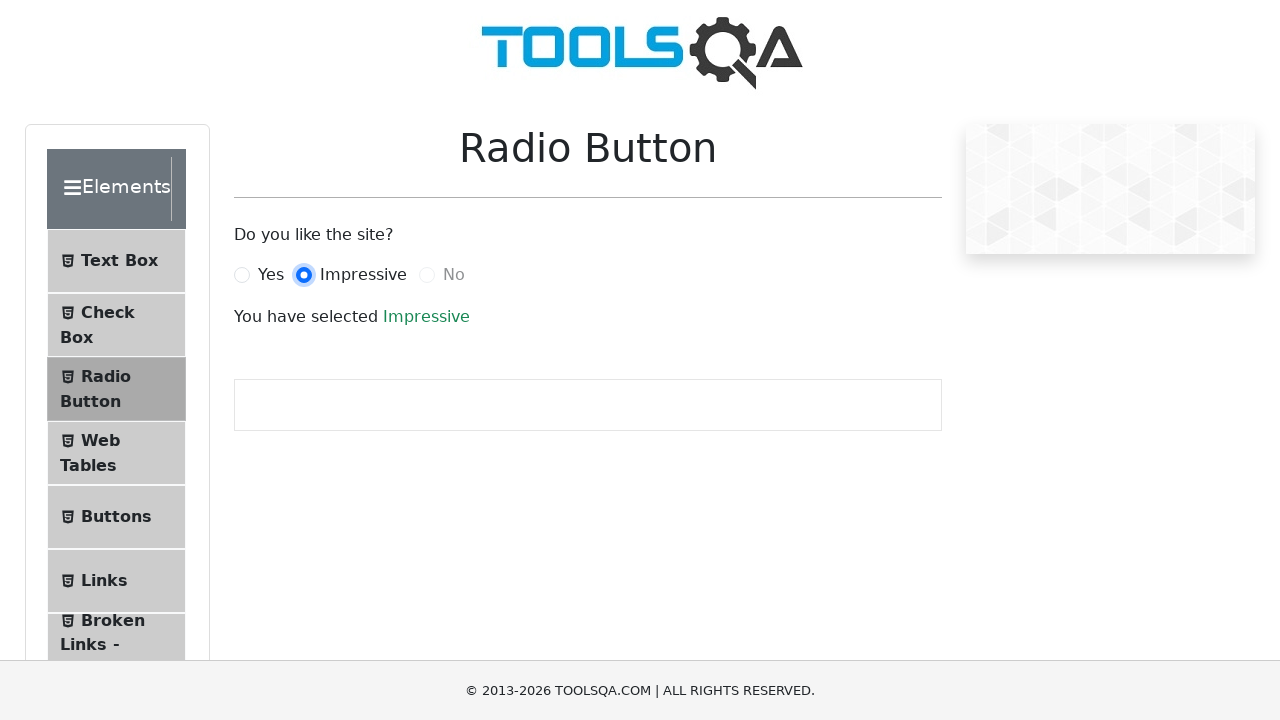

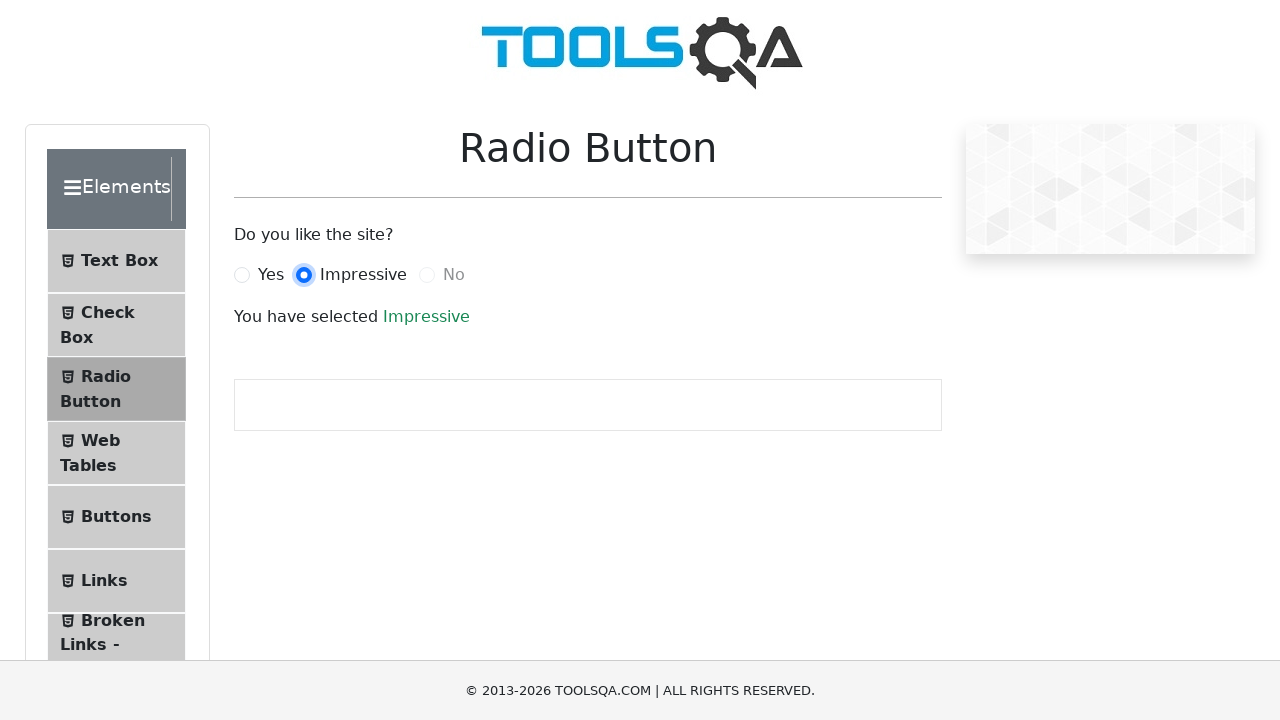